Tests a registration form by filling in first name, last name, and phone number fields, then clicking the submit button on a demo automation testing site.

Starting URL: http://demo.automationtesting.in/Register.html

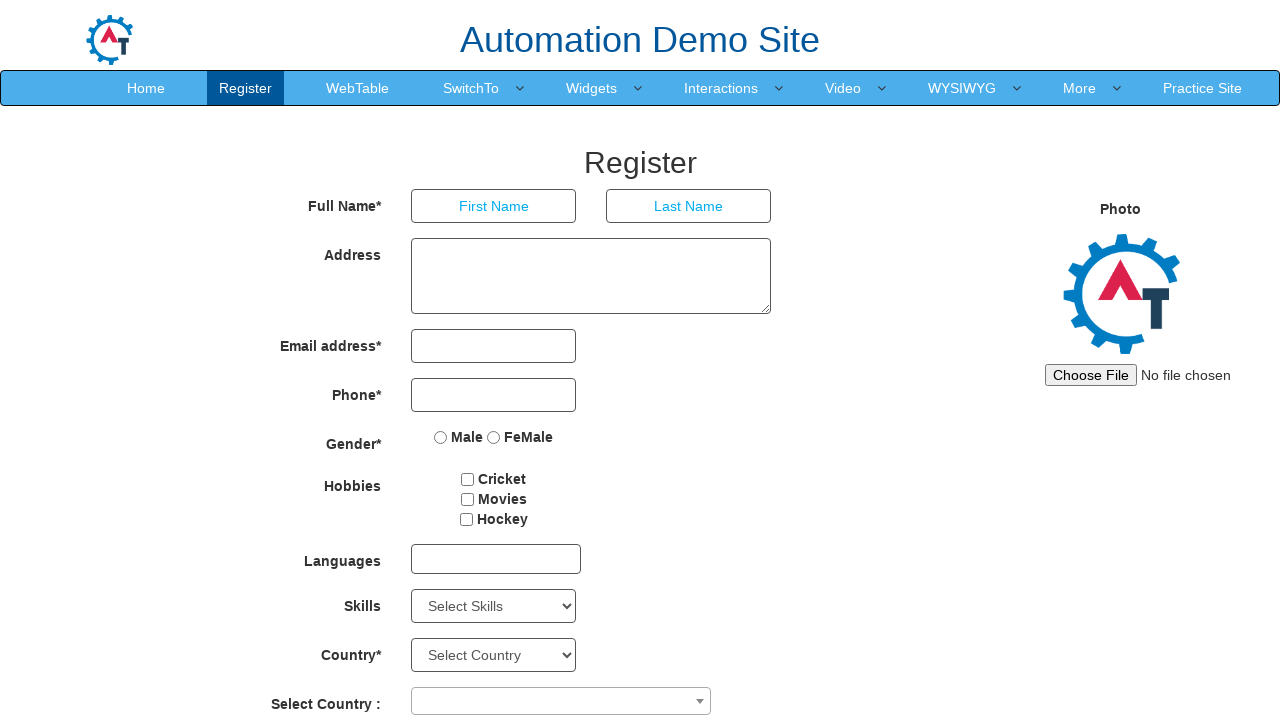

Filled first name field with 'Michael' on input[ng-model='FirstName']
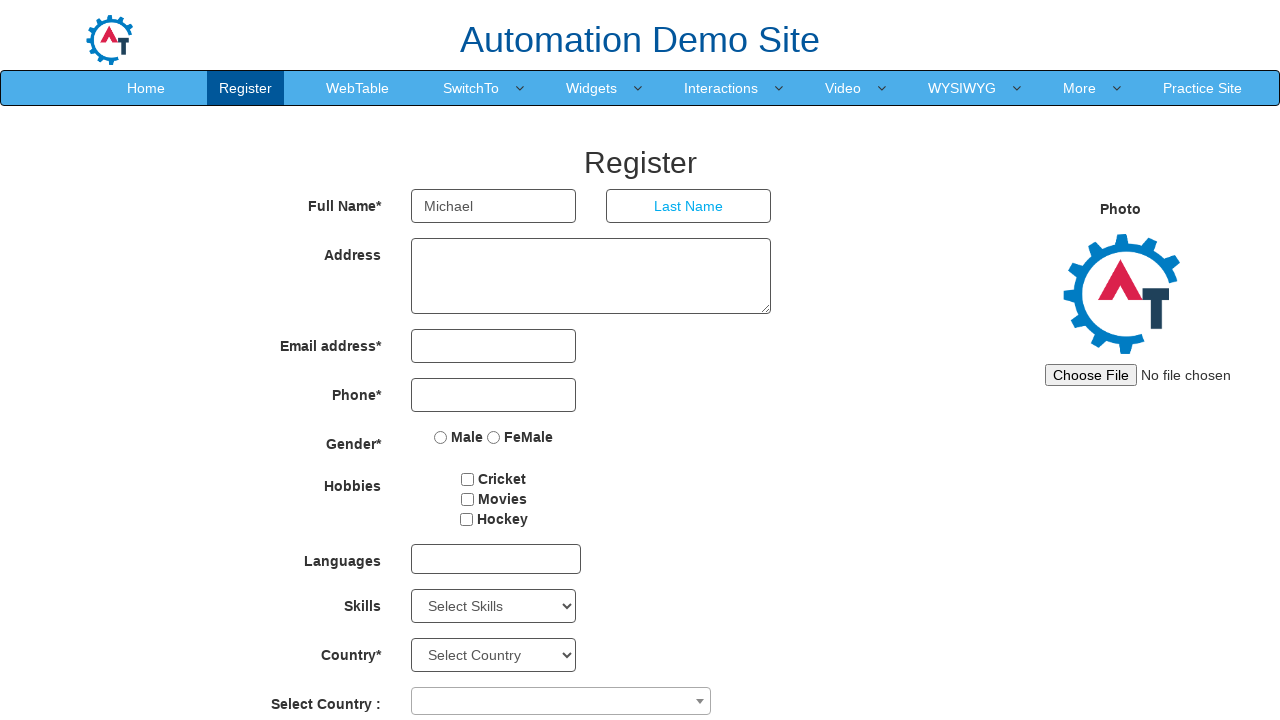

Filled last name field with 'Thompson' on input[ng-model='LastName']
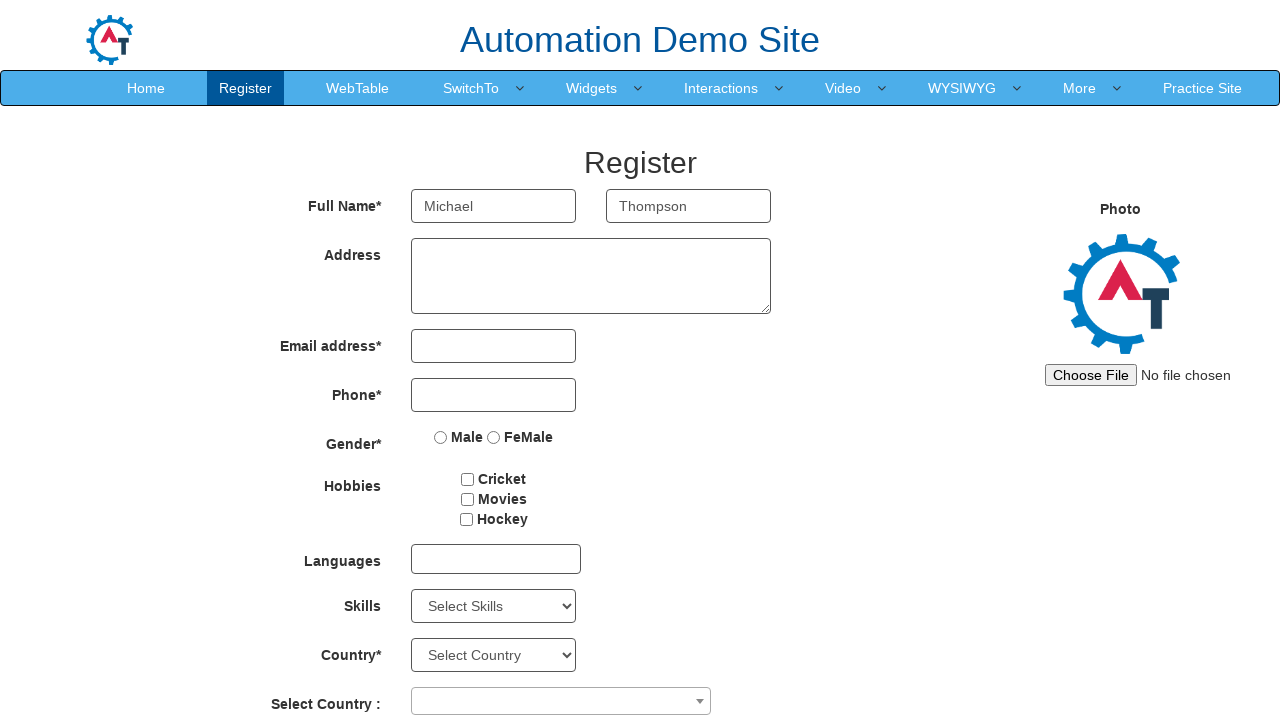

Filled phone number field with '5551234567' on input[ng-model='Phone']
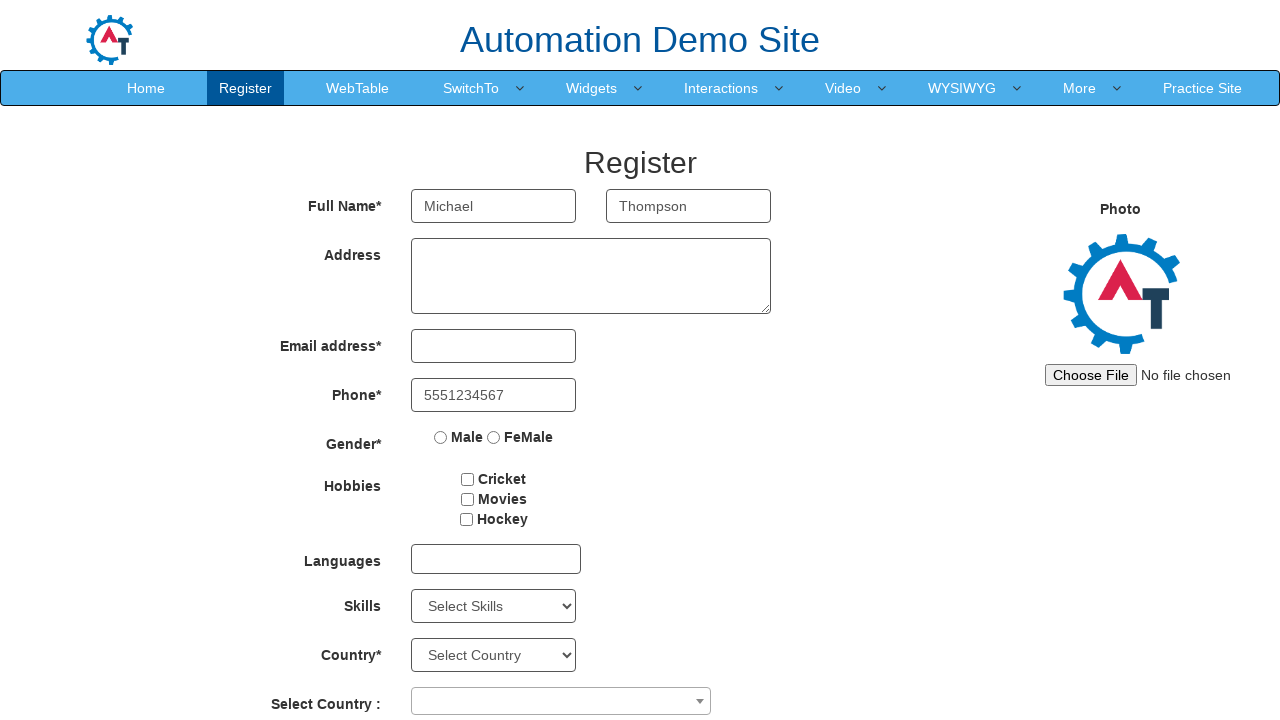

Clicked submit button to register at (572, 623) on #submitbtn
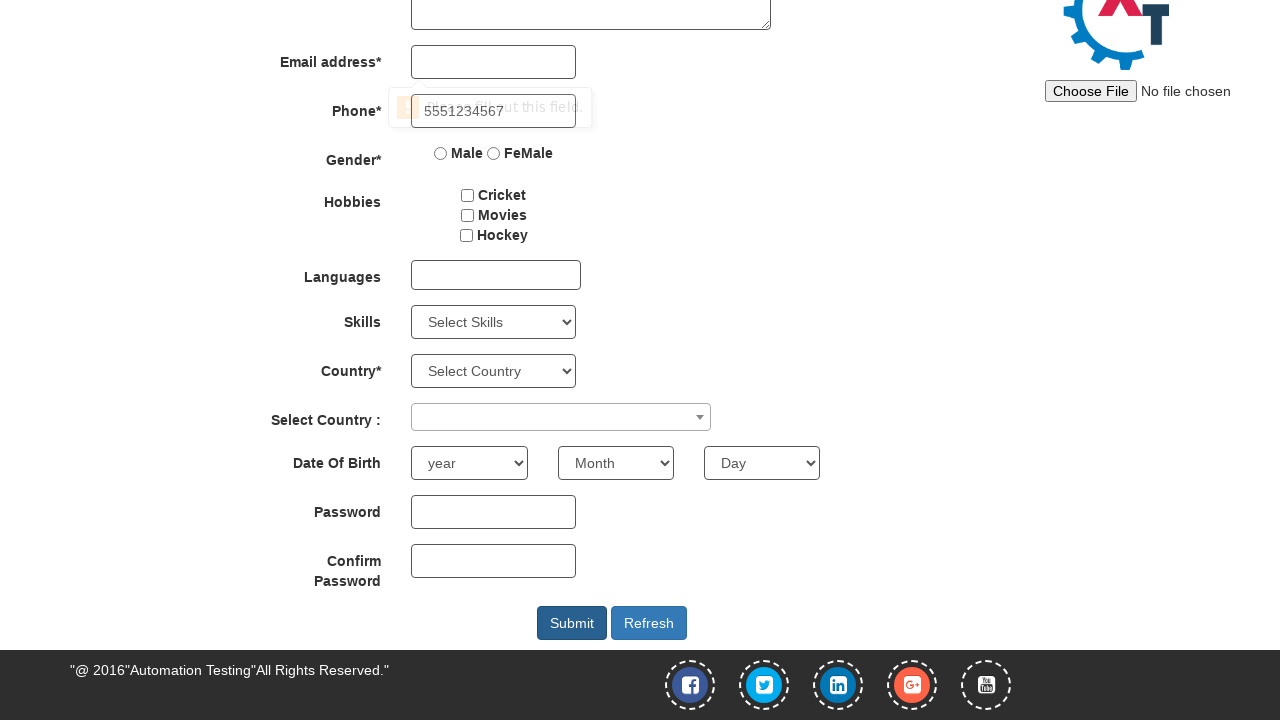

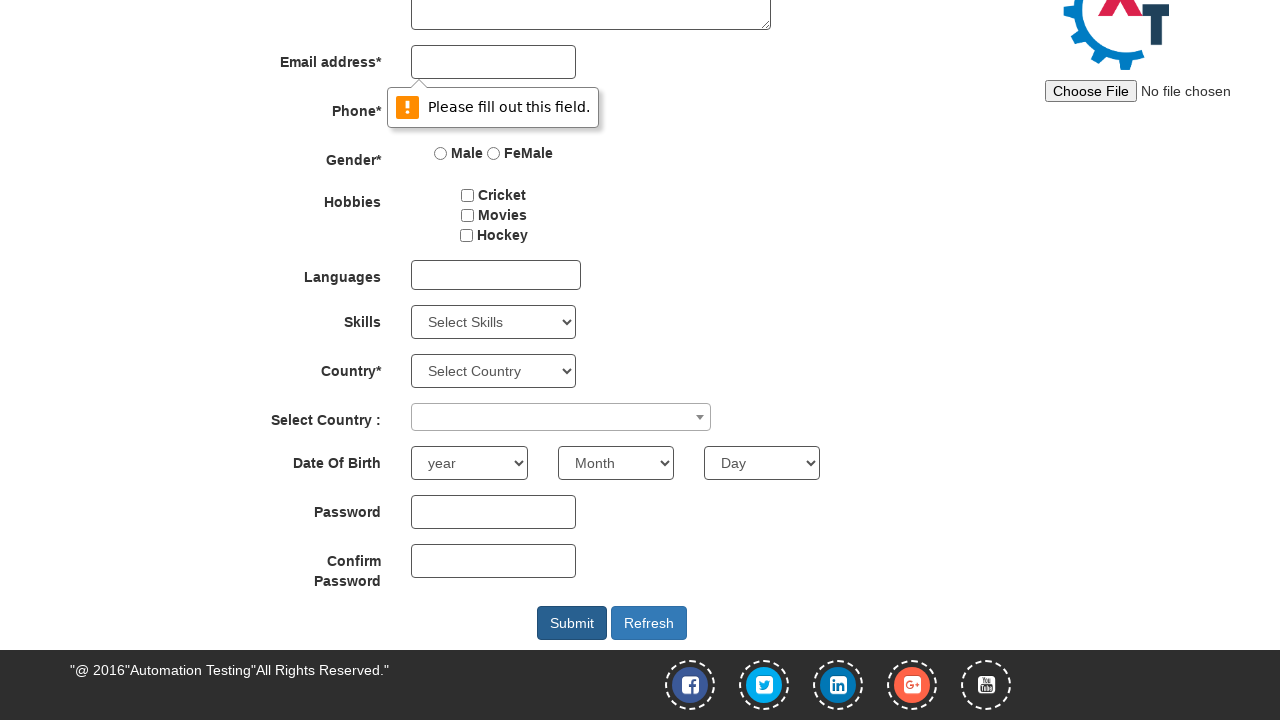